Navigates to a QA test website and clicks on the Cart link to access the shopping cart page

Starting URL: https://mb-qa.eu/

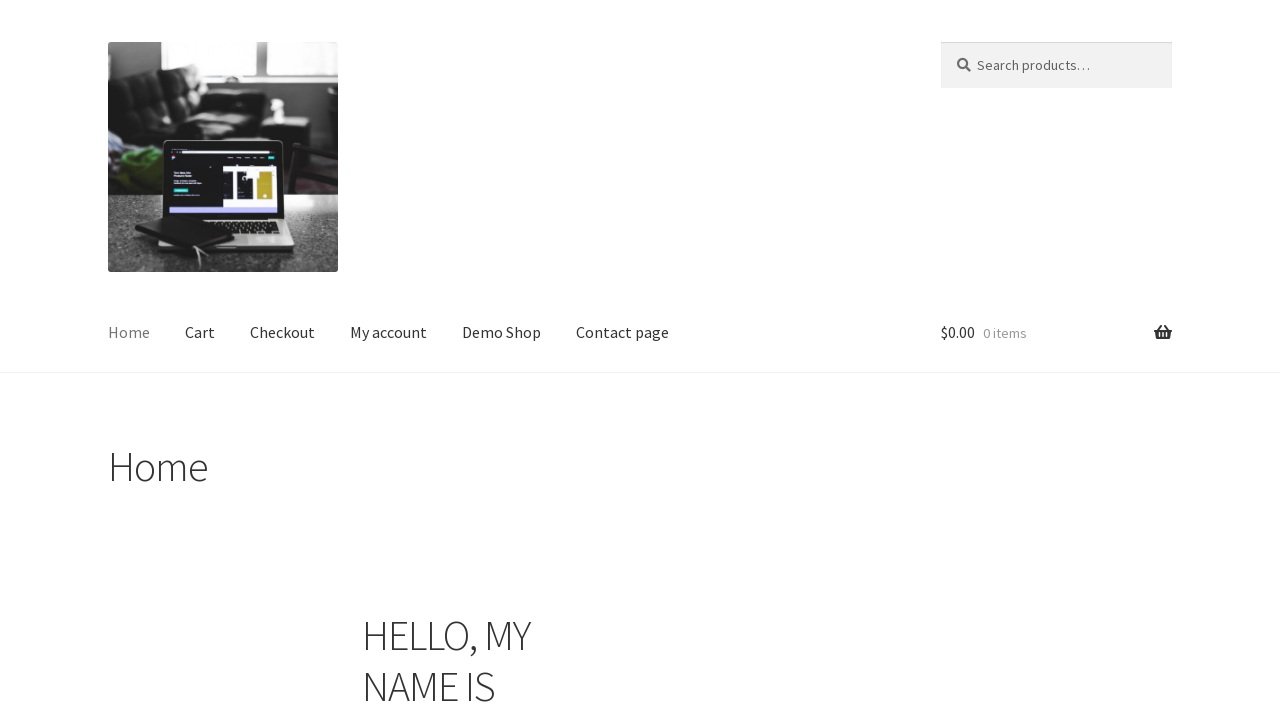

Navigated to QA test website at https://mb-qa.eu/
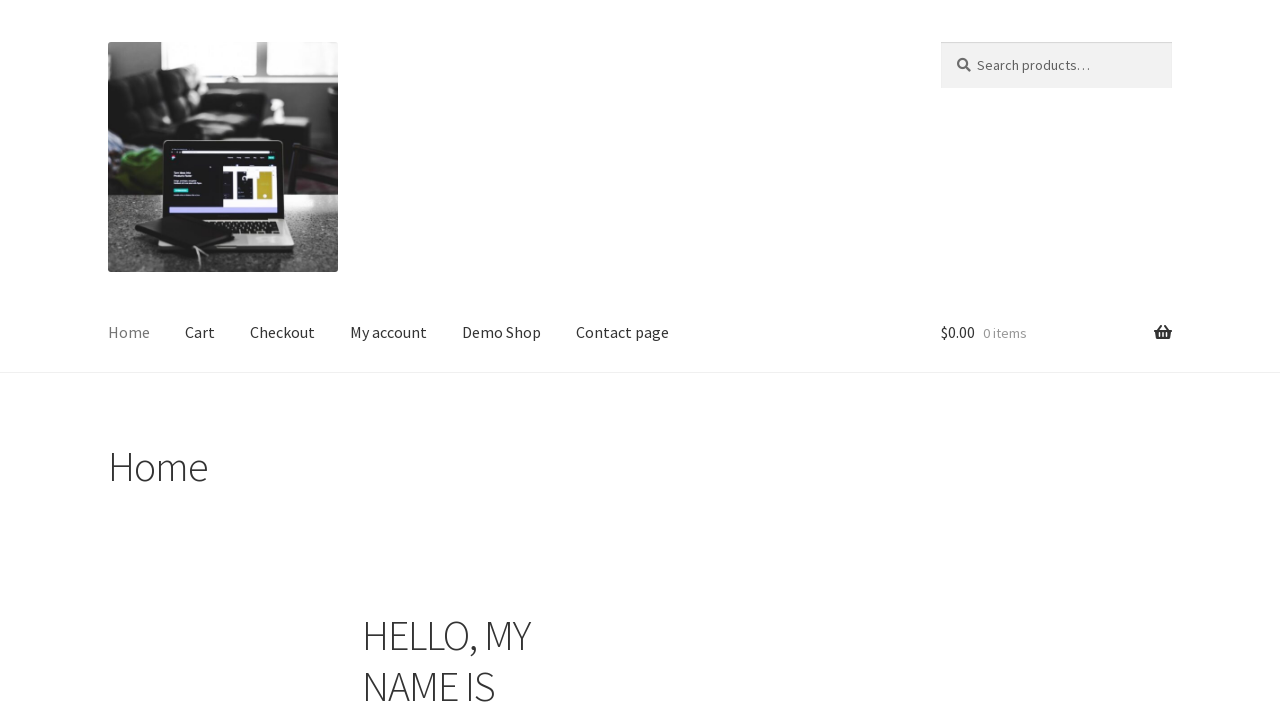

Clicked on the Cart link at (200, 333) on internal:role=link[name="Cart"i]
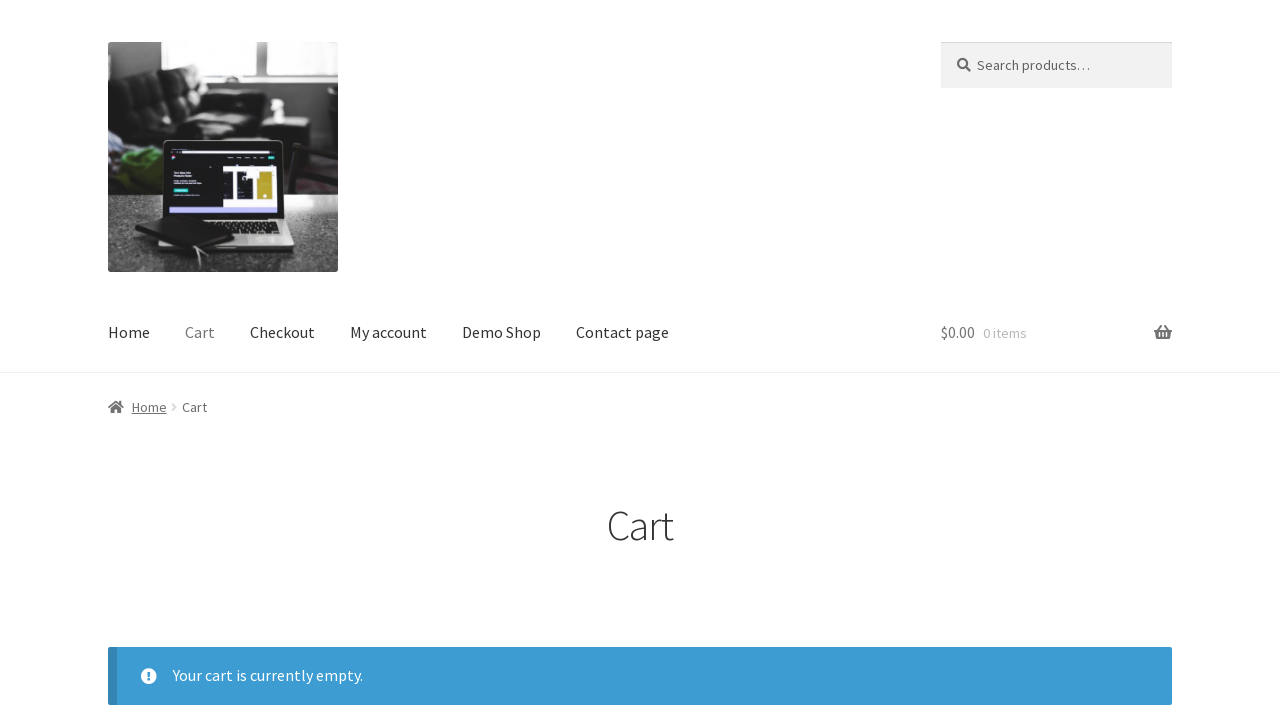

Waited for page to reach networkidle state - cart page loaded
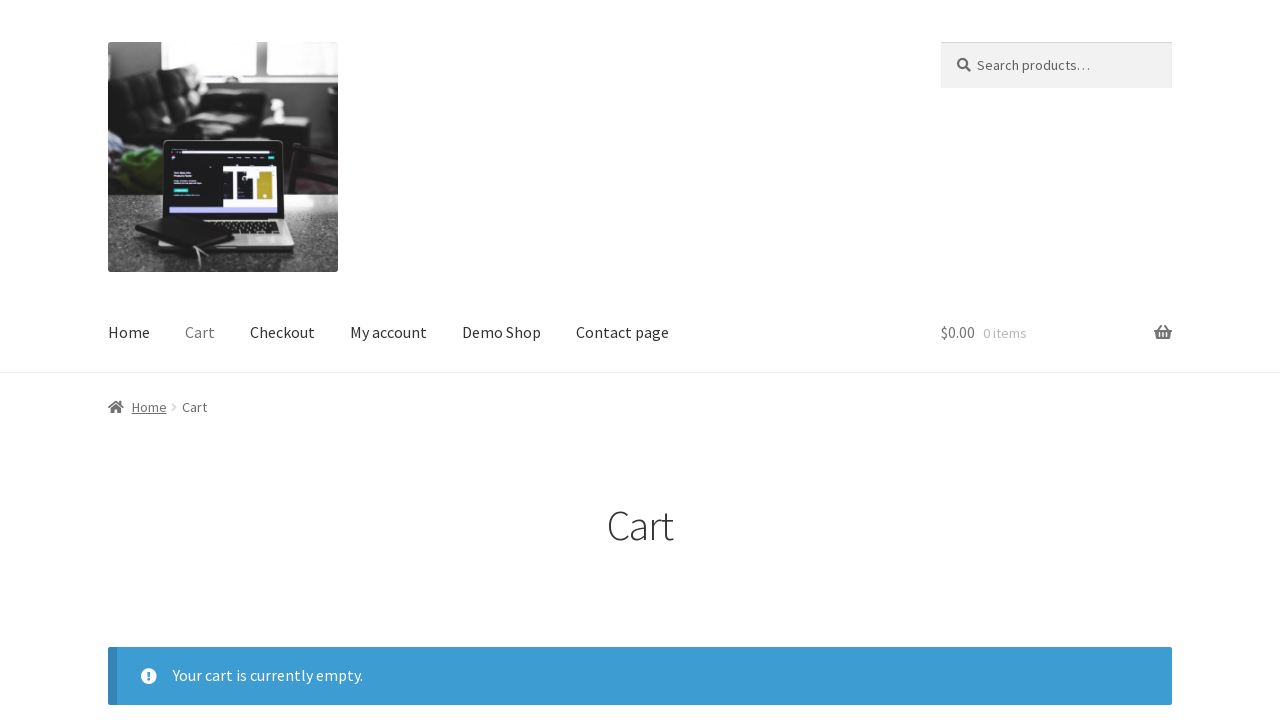

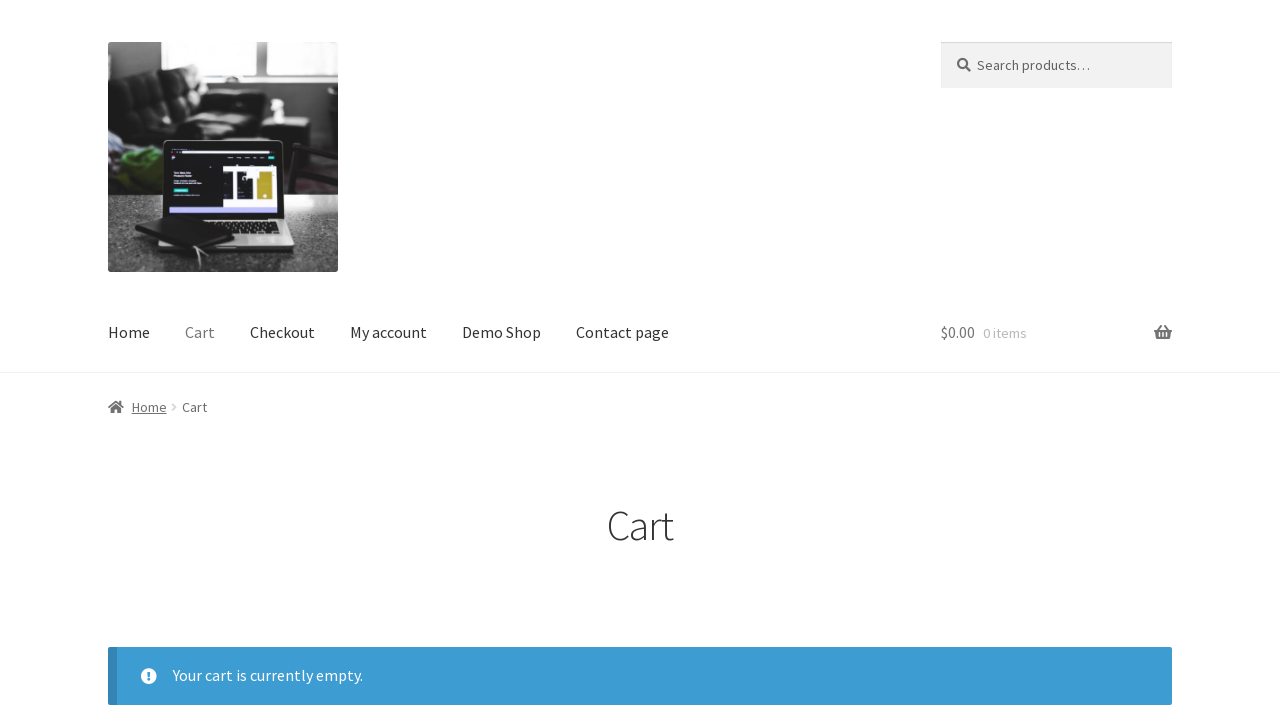